Tests keyboard actions by entering text in a text area, selecting all text with Ctrl+A, copying with Ctrl+C, tabbing to the next field, and pasting with Ctrl+V

Starting URL: https://text-compare.com/

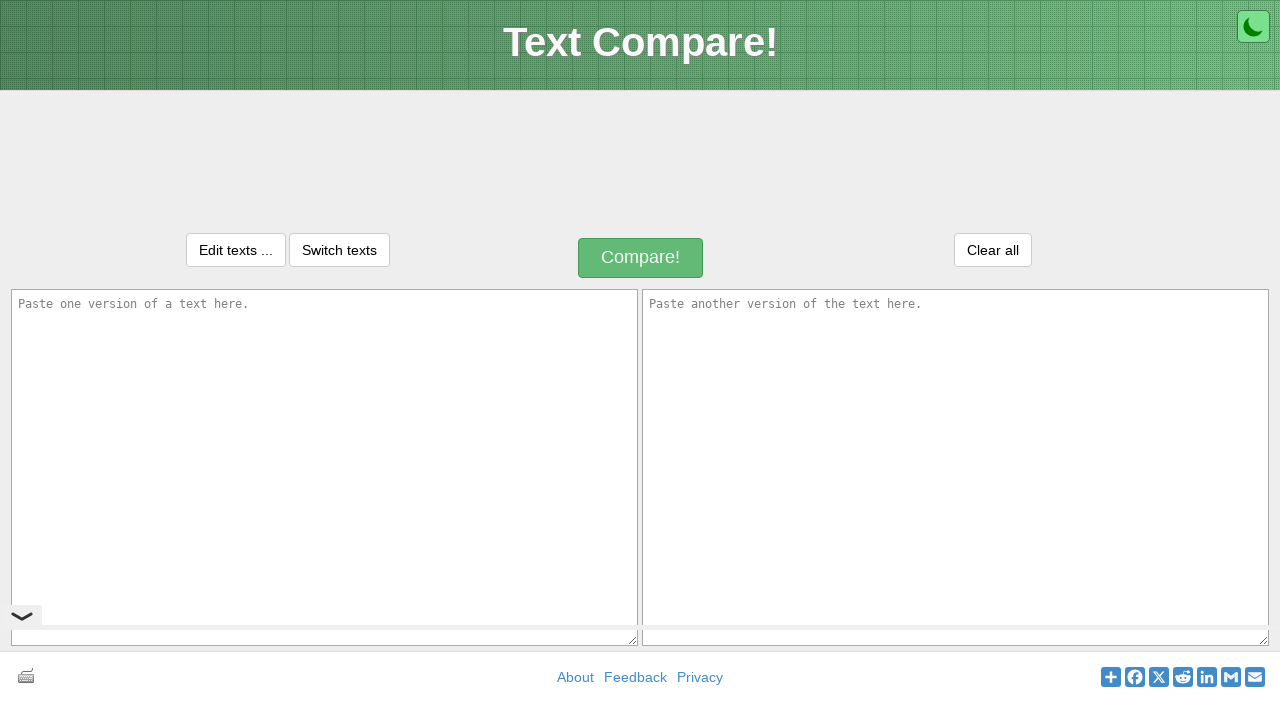

Entered 'Welcome' text in first textarea on textarea#inputText1
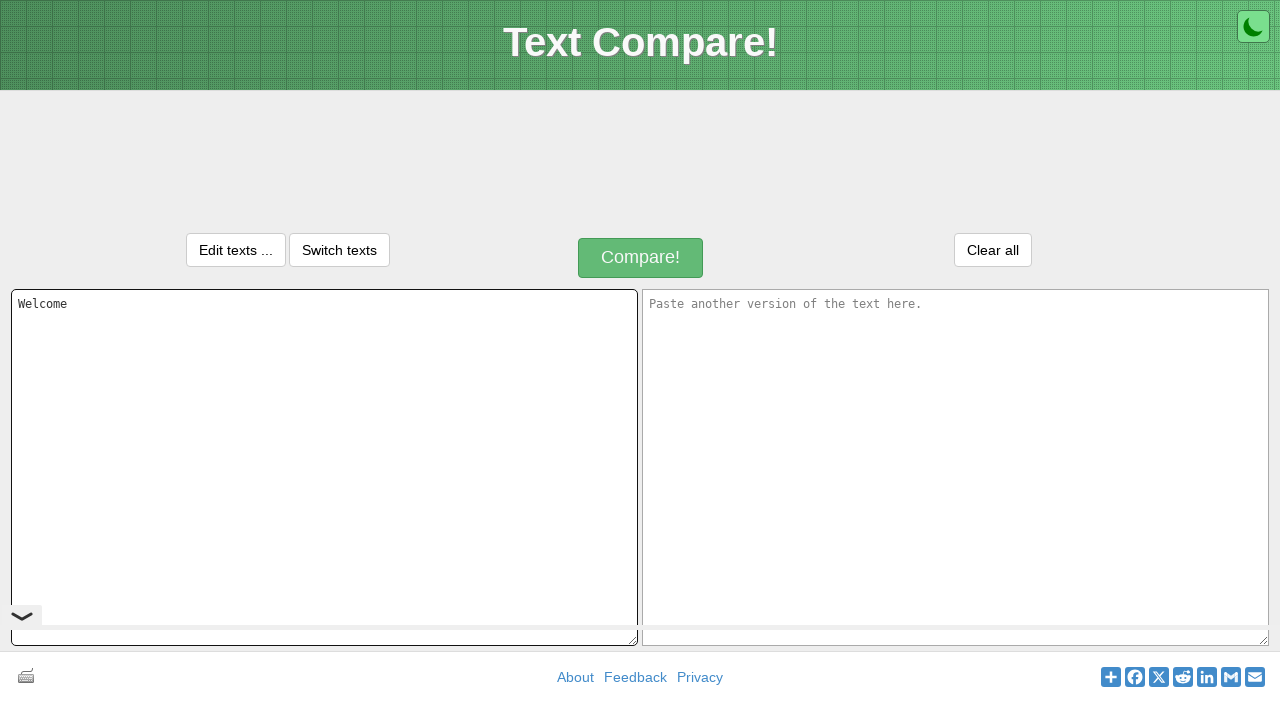

Selected all text in first textarea with Ctrl+A on textarea#inputText1
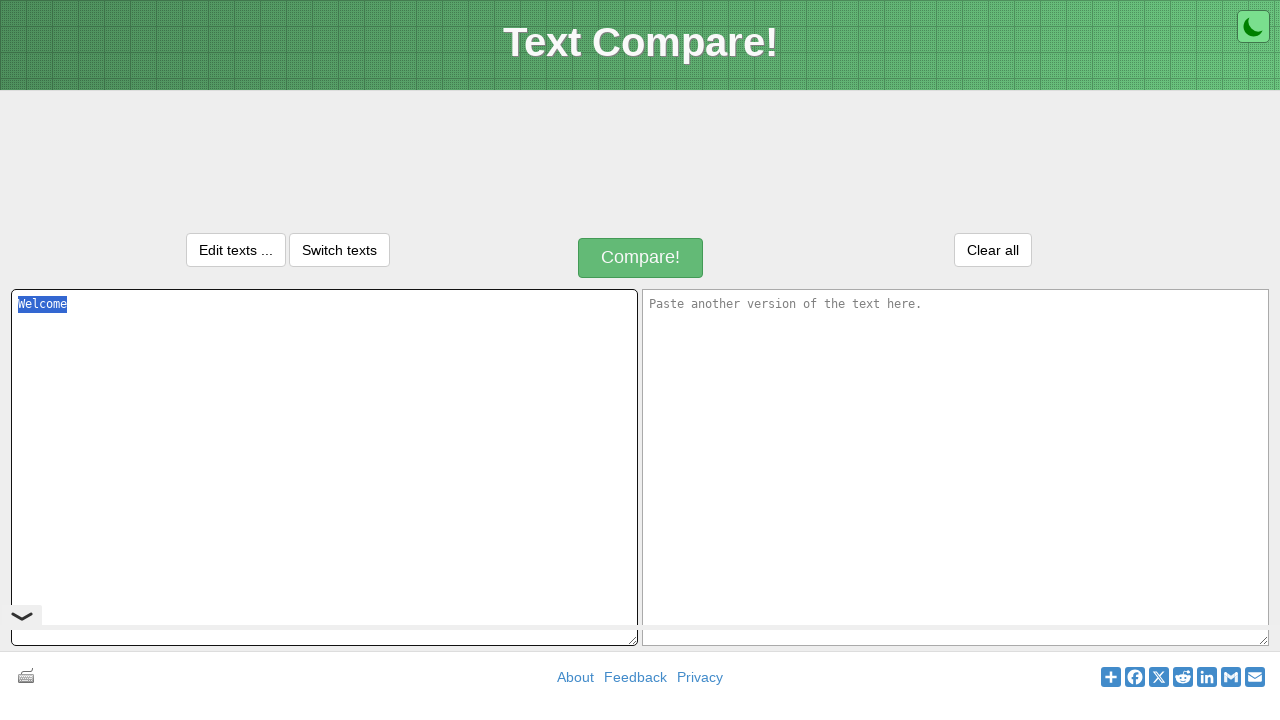

Copied selected text with Ctrl+C on textarea#inputText1
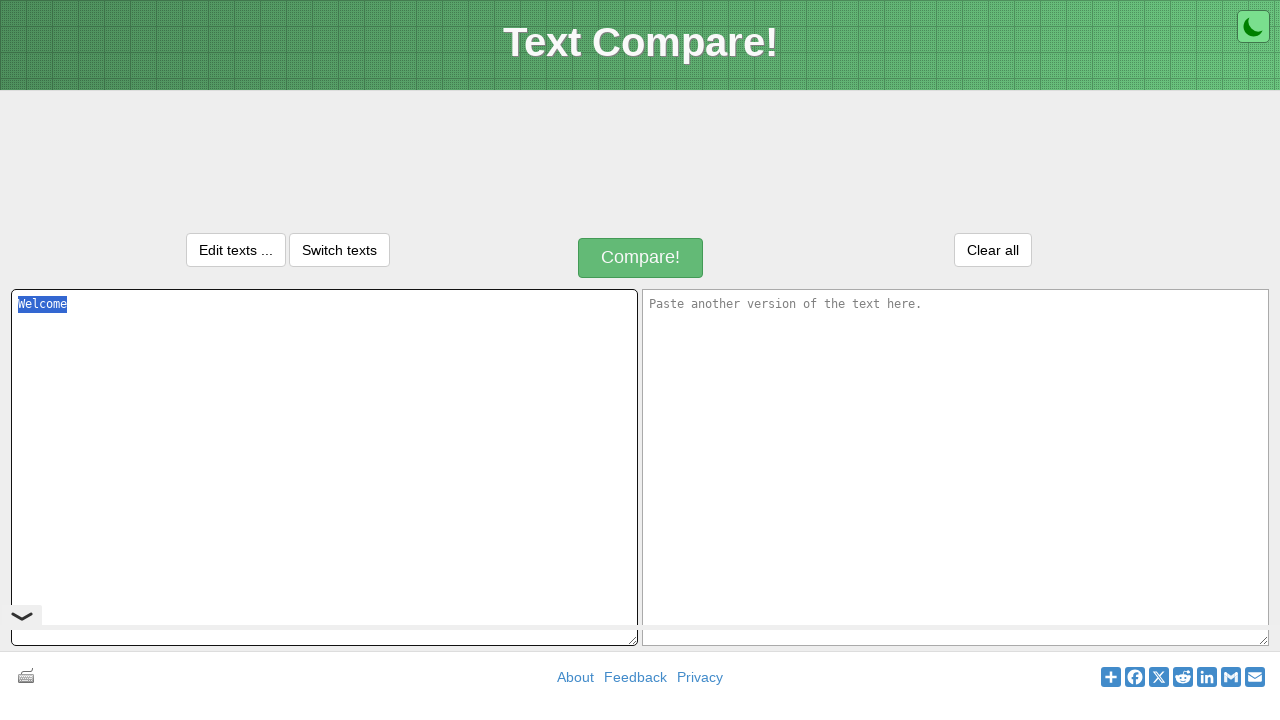

Tabbed to move focus to second textarea on textarea#inputText1
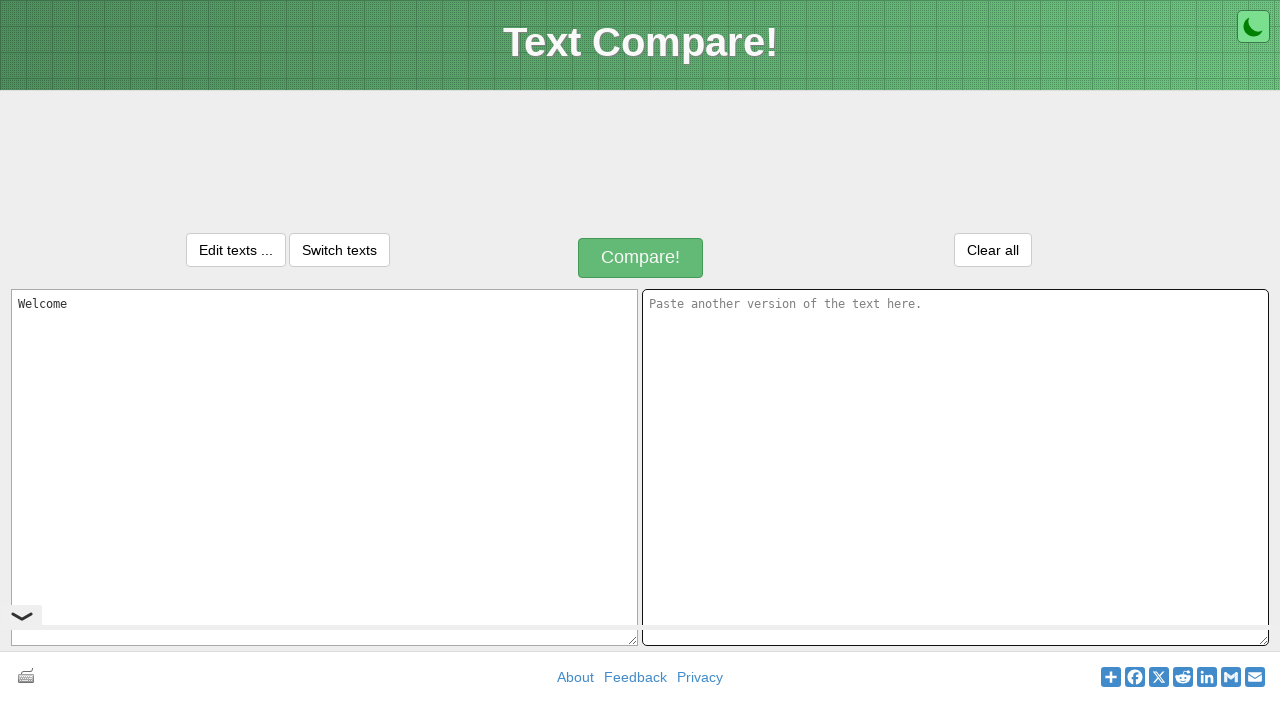

Pasted copied text into second textarea with Ctrl+V on textarea#inputText2
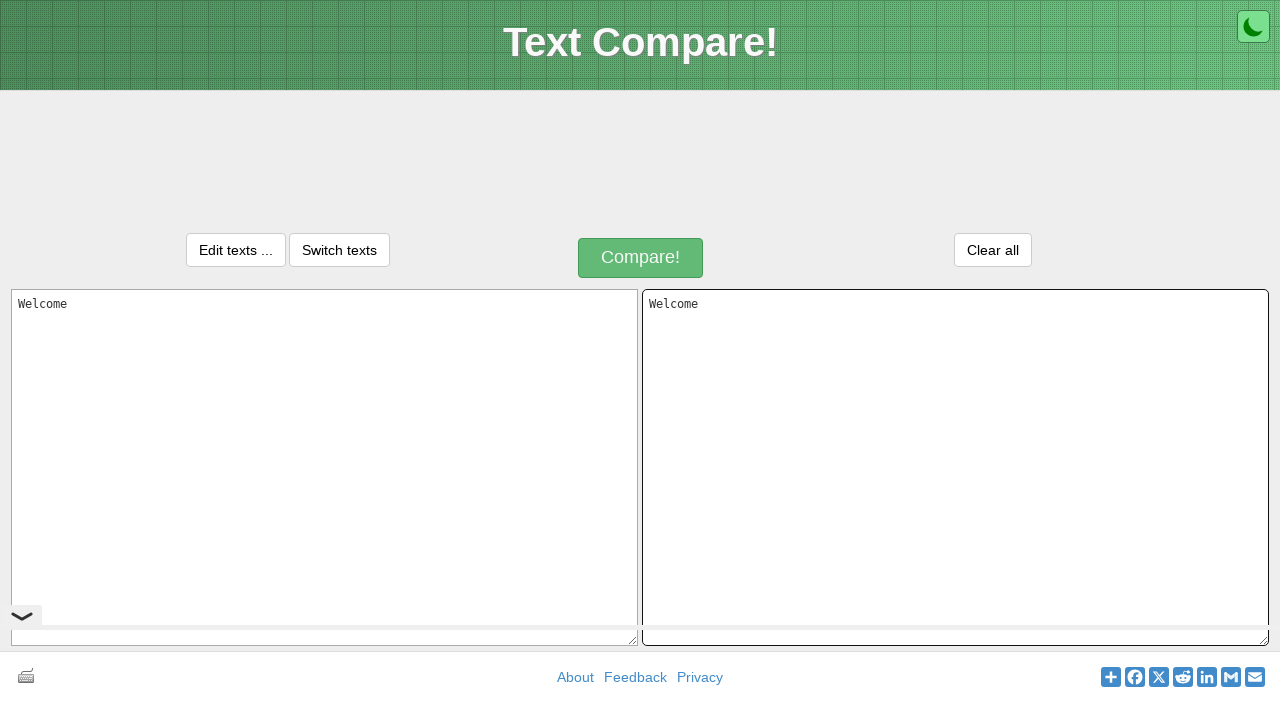

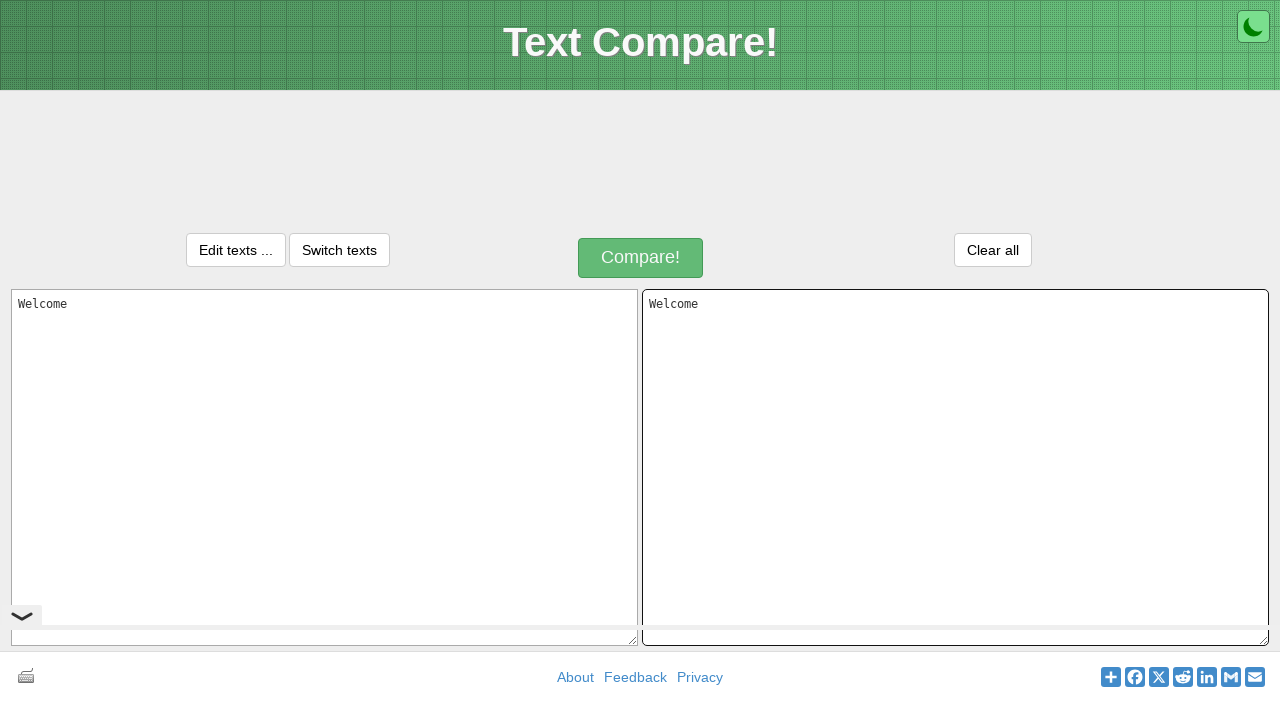